Demonstrates focusing functionality by focusing on an input element on the Danube web shop

Starting URL: https://danube-web.shop/

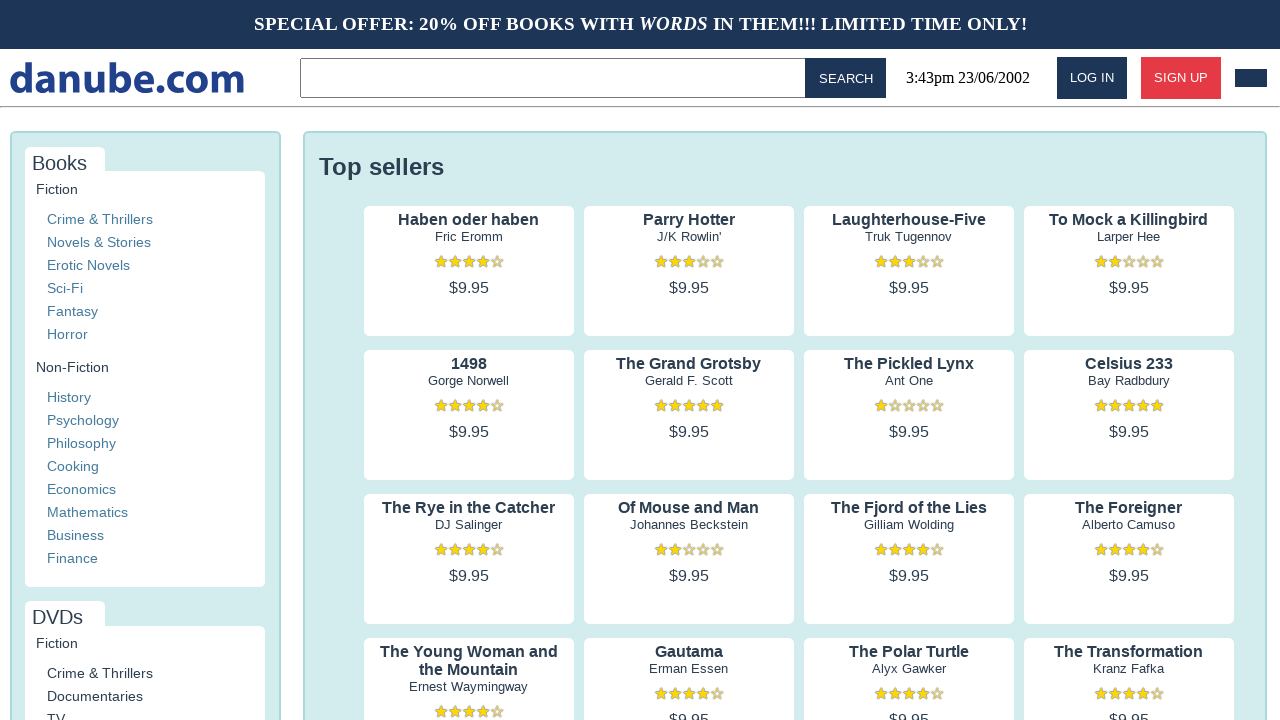

Focused on input element on input
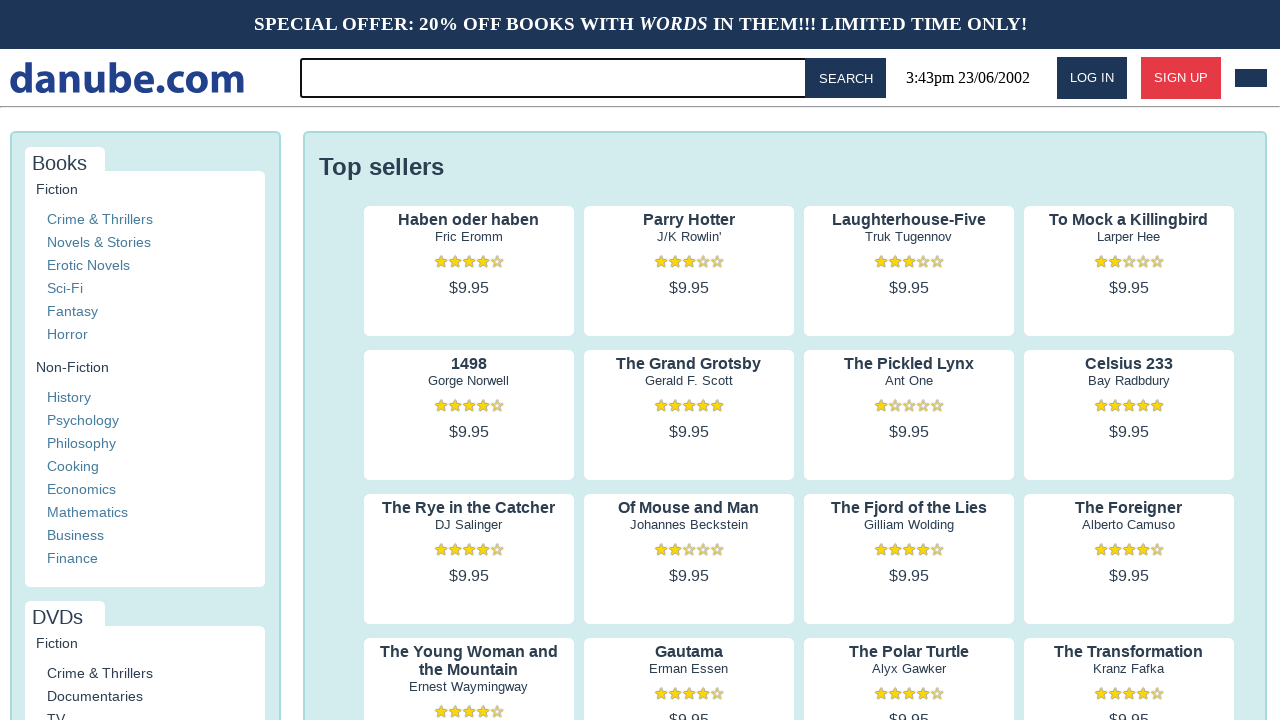

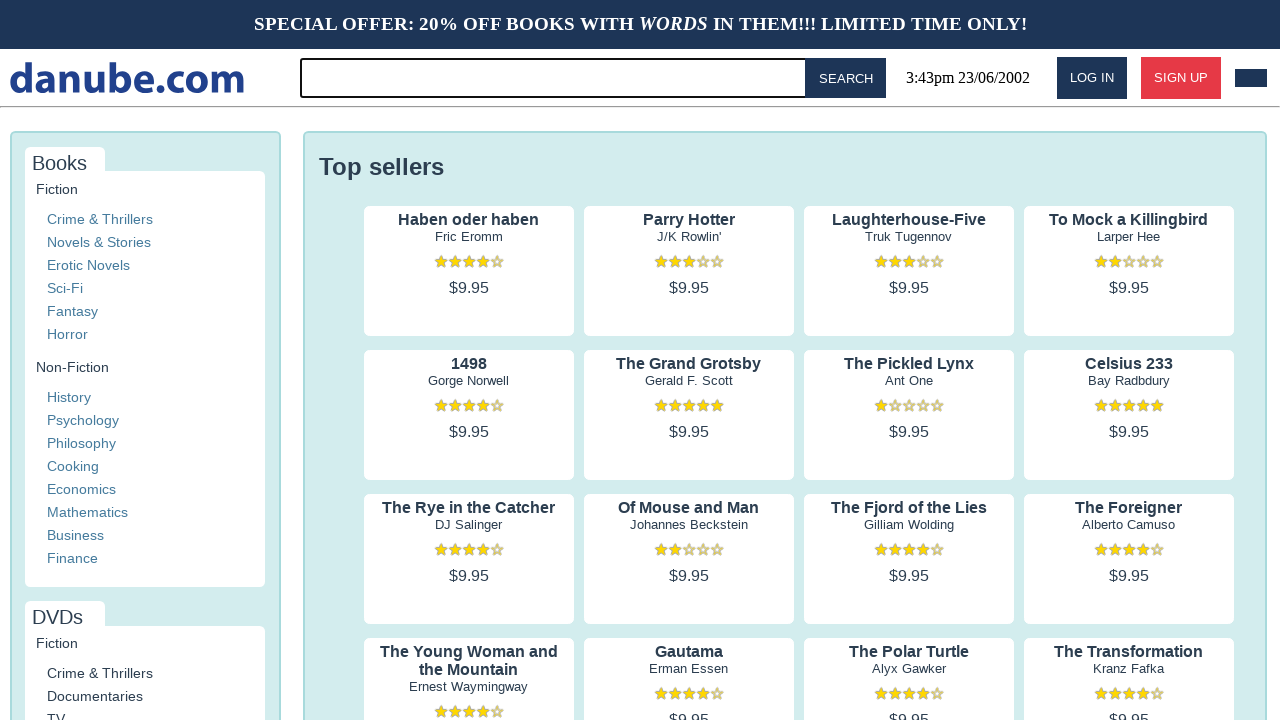